Navigates to the consultation page and verifies the page loads with cookies cleared

Starting URL: https://clinytics.hlthclub.in/new_demo_account/consult-online

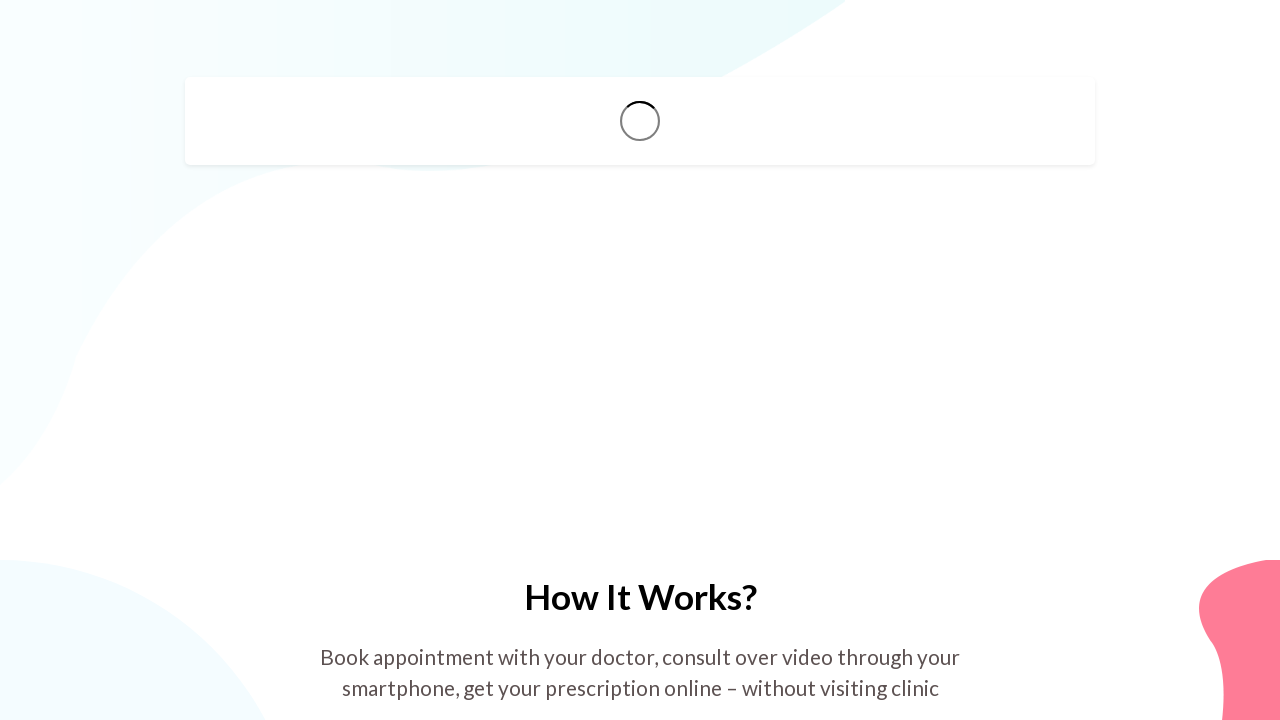

Cleared all cookies from the browser context
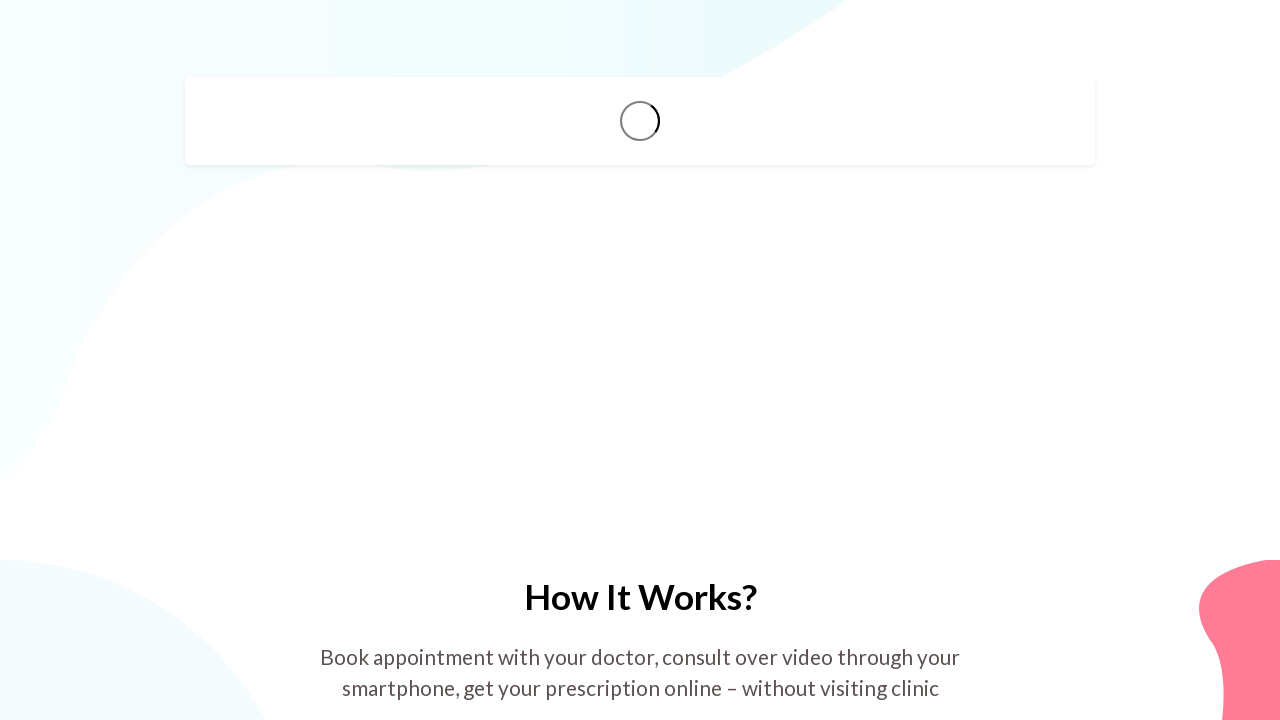

Waited 5 seconds for the consultation page to fully load
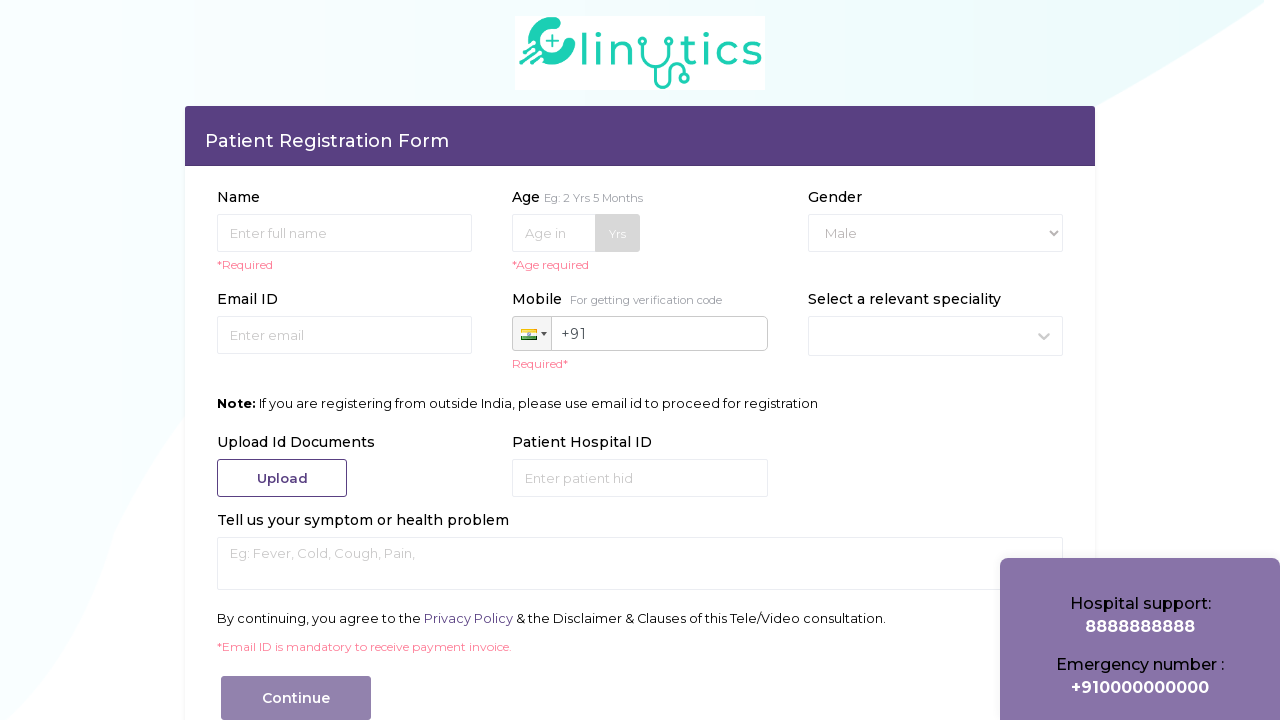

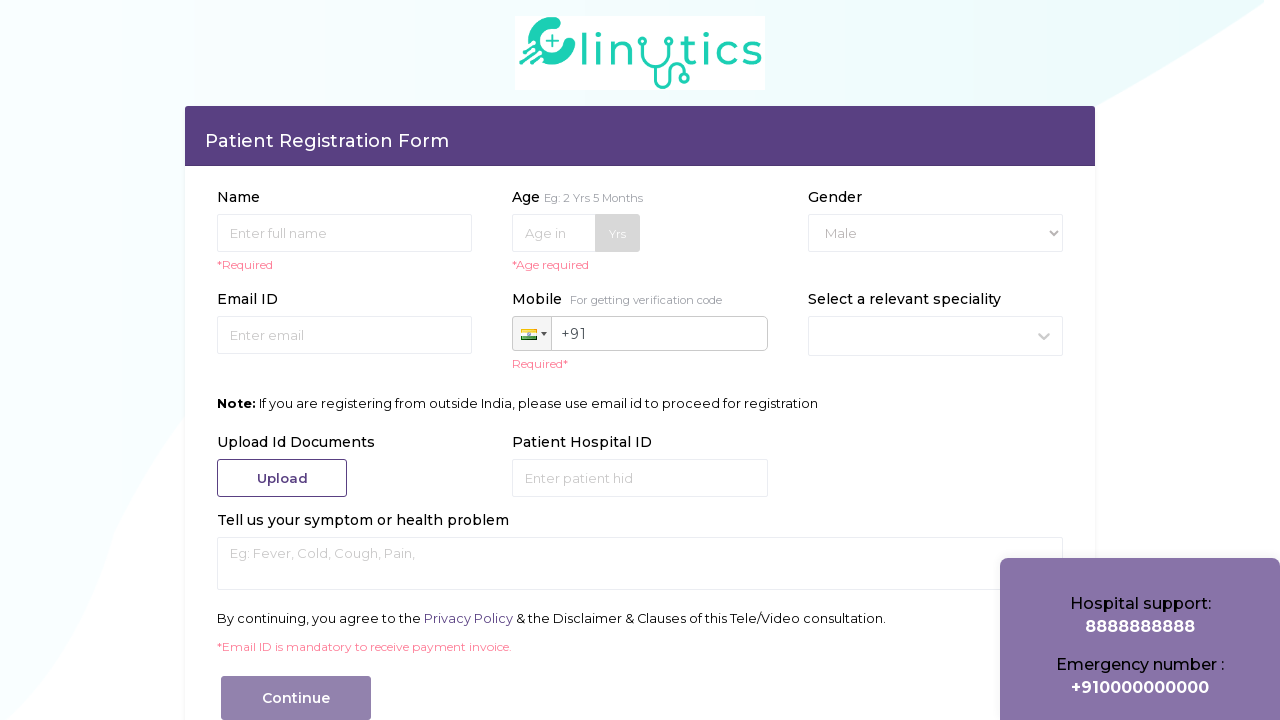